Tests static dropdown functionality by selecting options using three different methods: by index, by visible text, and by value on a currency dropdown element.

Starting URL: https://rahulshettyacademy.com/dropdownsPractise/

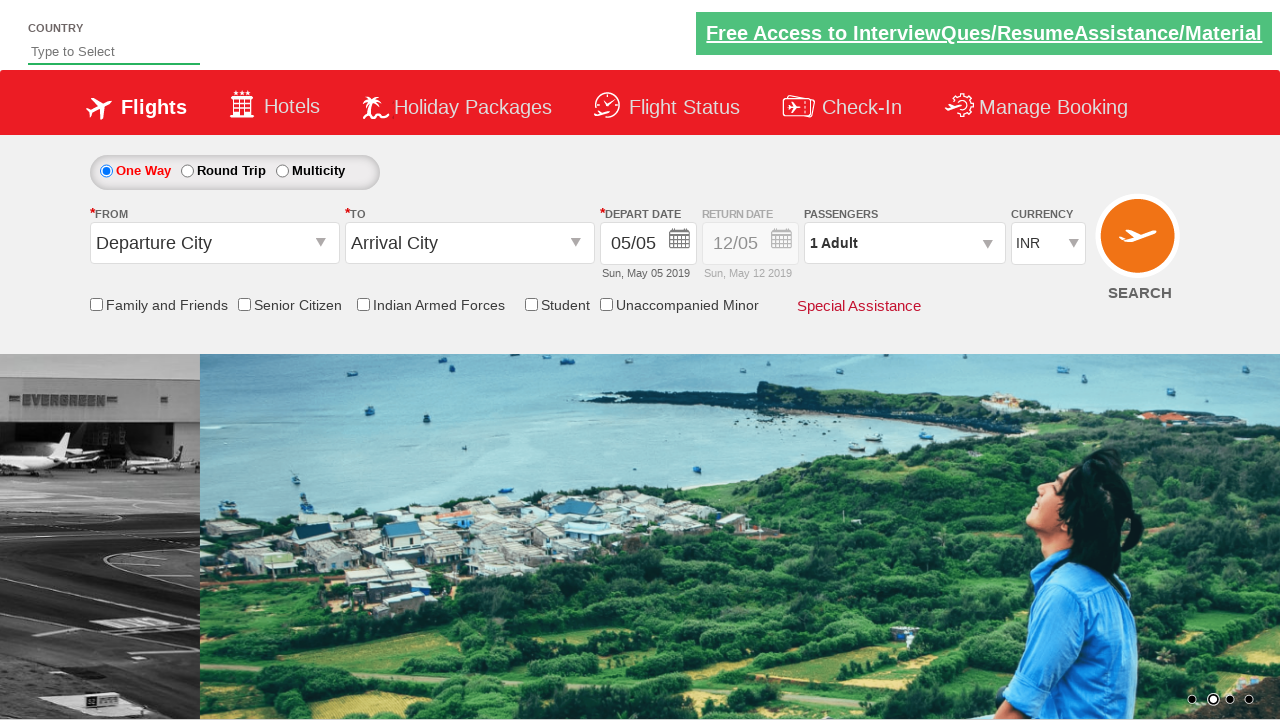

Waited for currency dropdown to be visible
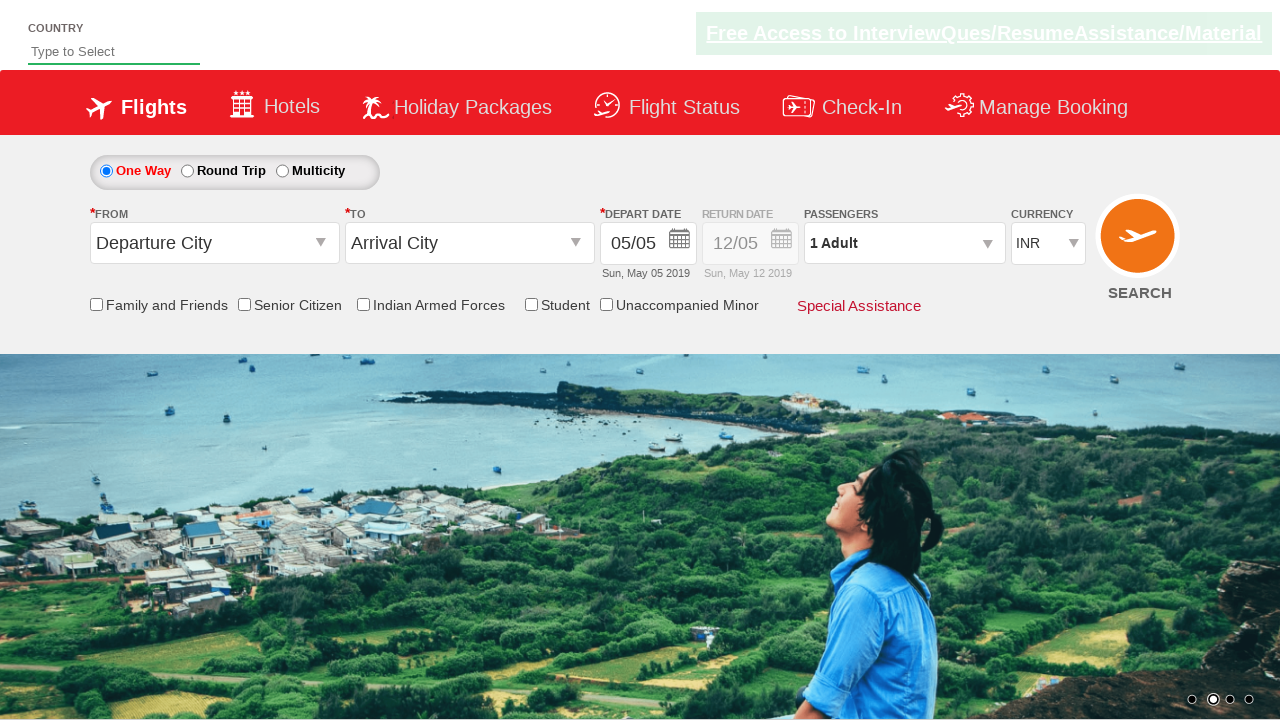

Selected currency dropdown option by index 3 (4th option) on #ctl00_mainContent_DropDownListCurrency
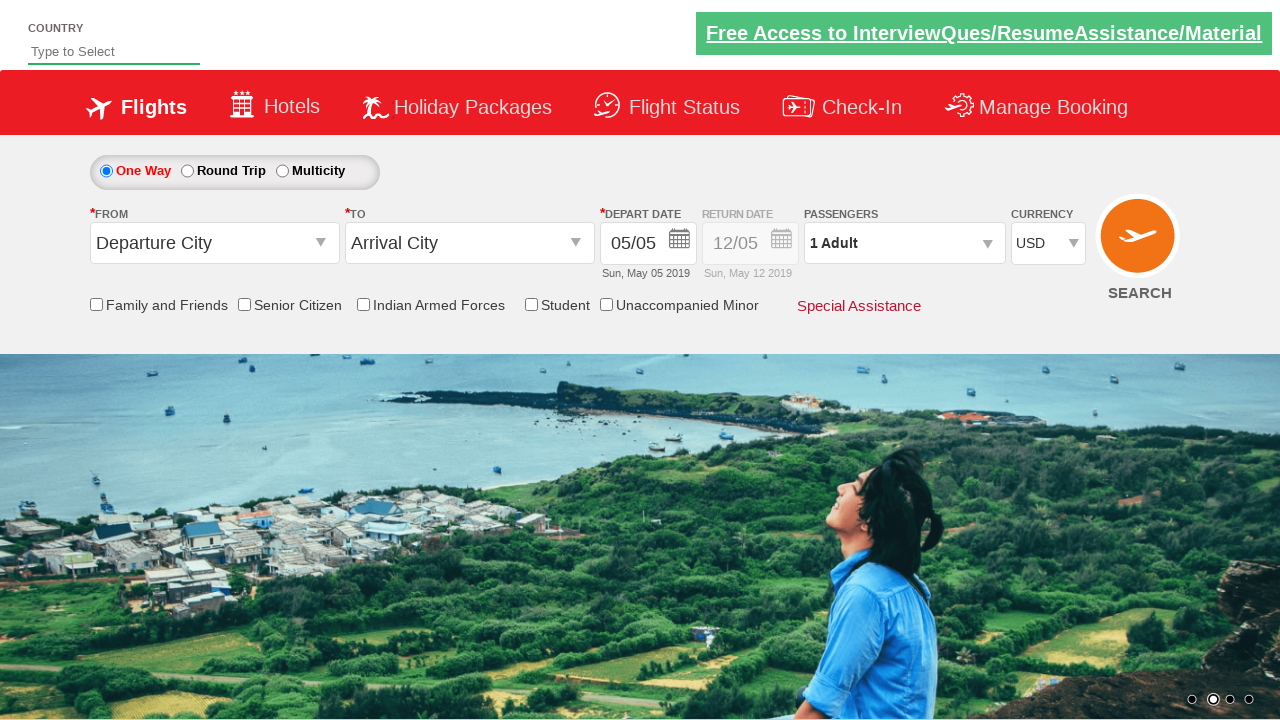

Selected currency dropdown option by visible text 'AED' on #ctl00_mainContent_DropDownListCurrency
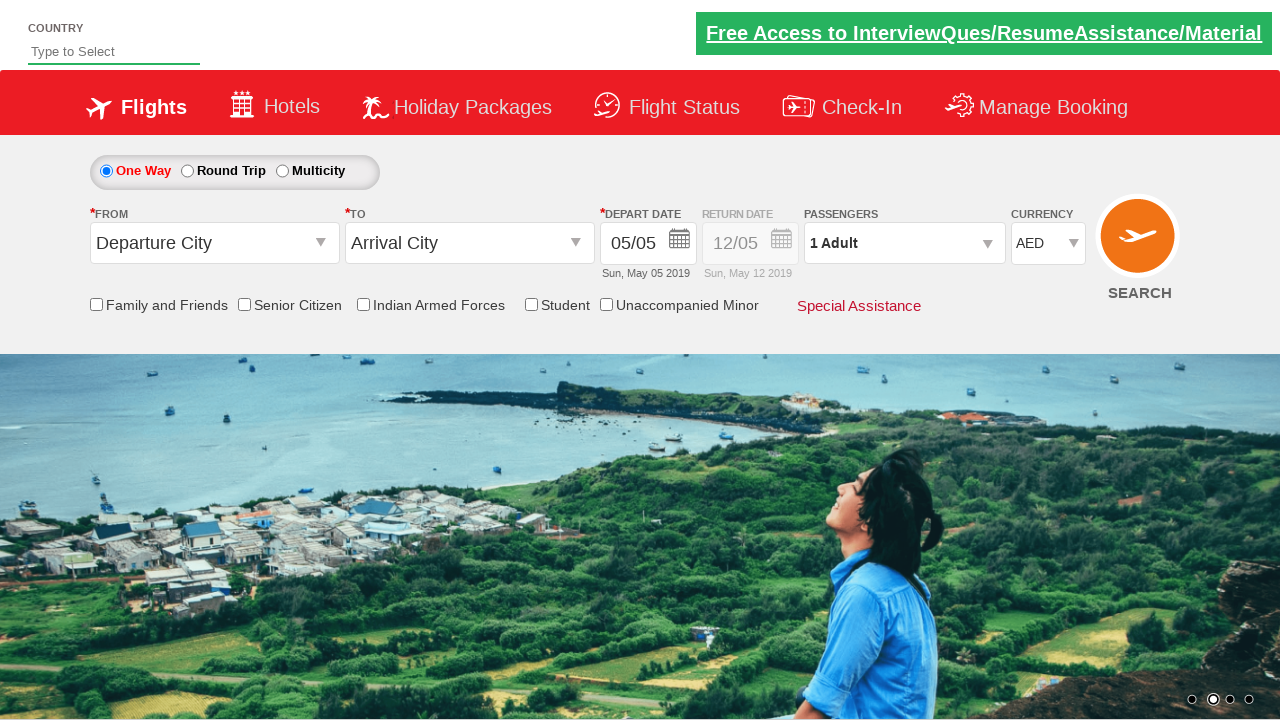

Selected currency dropdown option by value 'INR' on #ctl00_mainContent_DropDownListCurrency
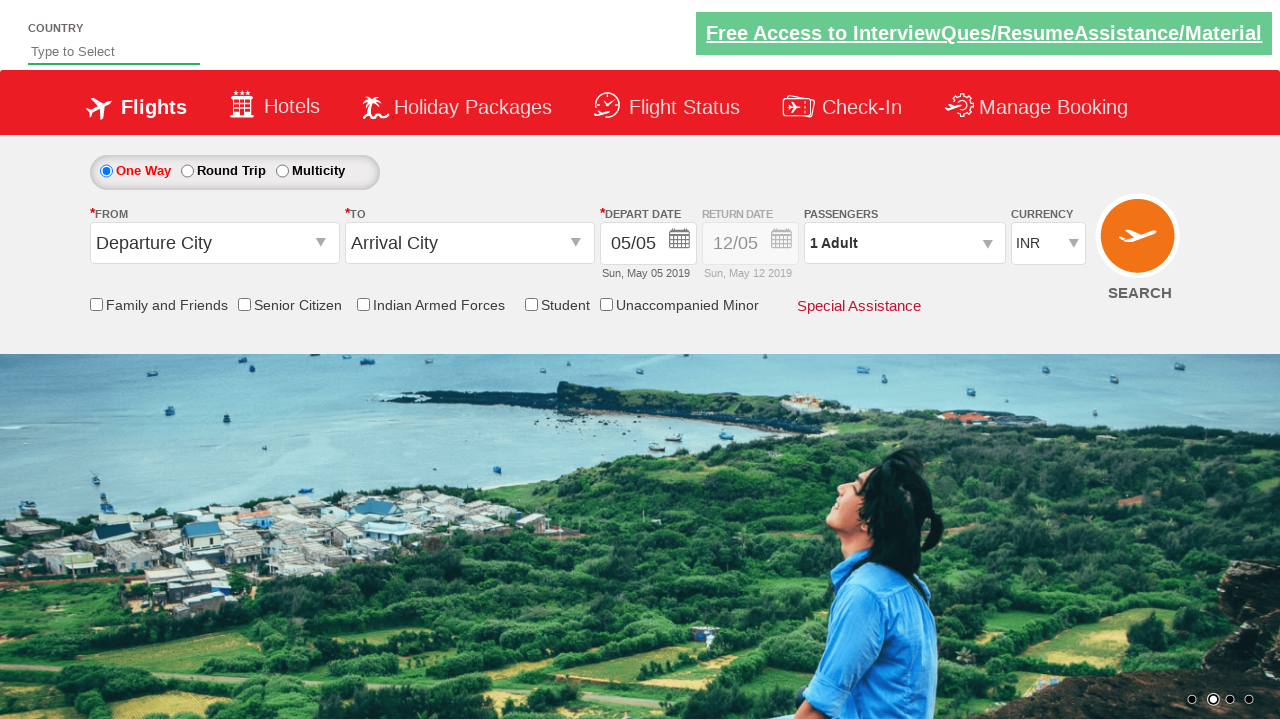

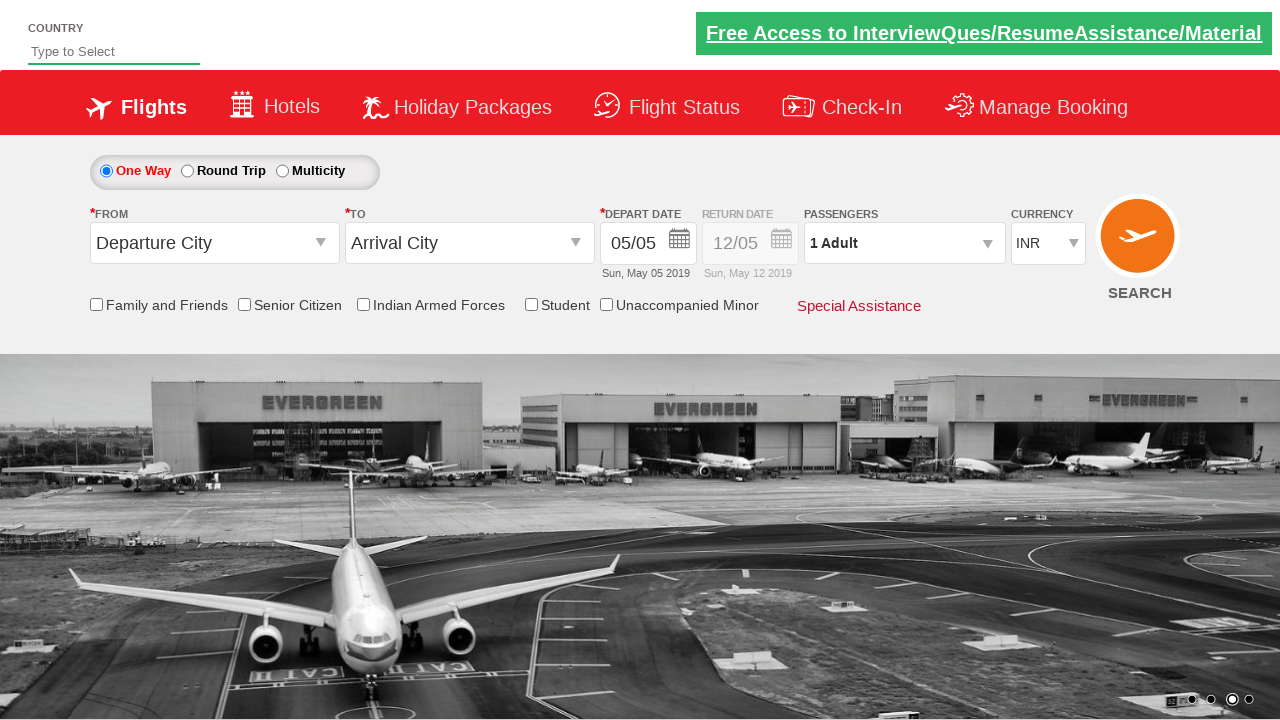